Tests confirmation alert handling by clicking confirm button and dismissing the alert

Starting URL: https://demoqa.com/alerts

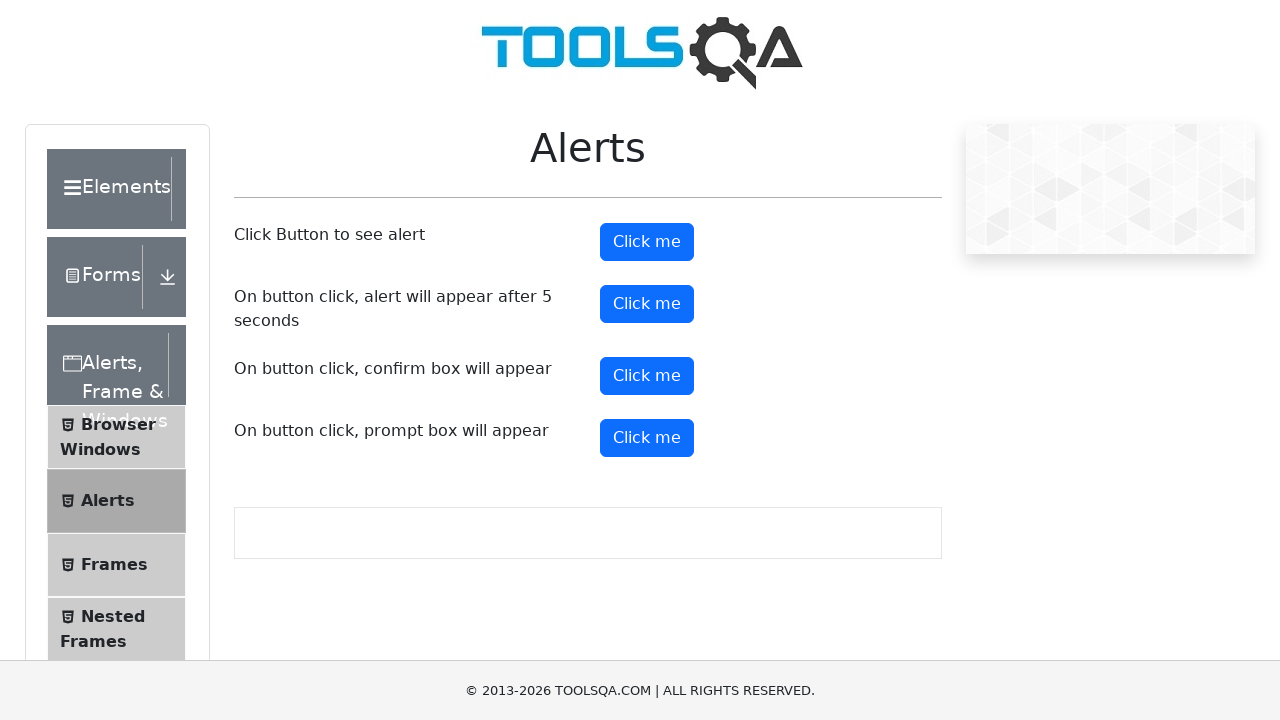

Set up alert handler to dismiss dialogs
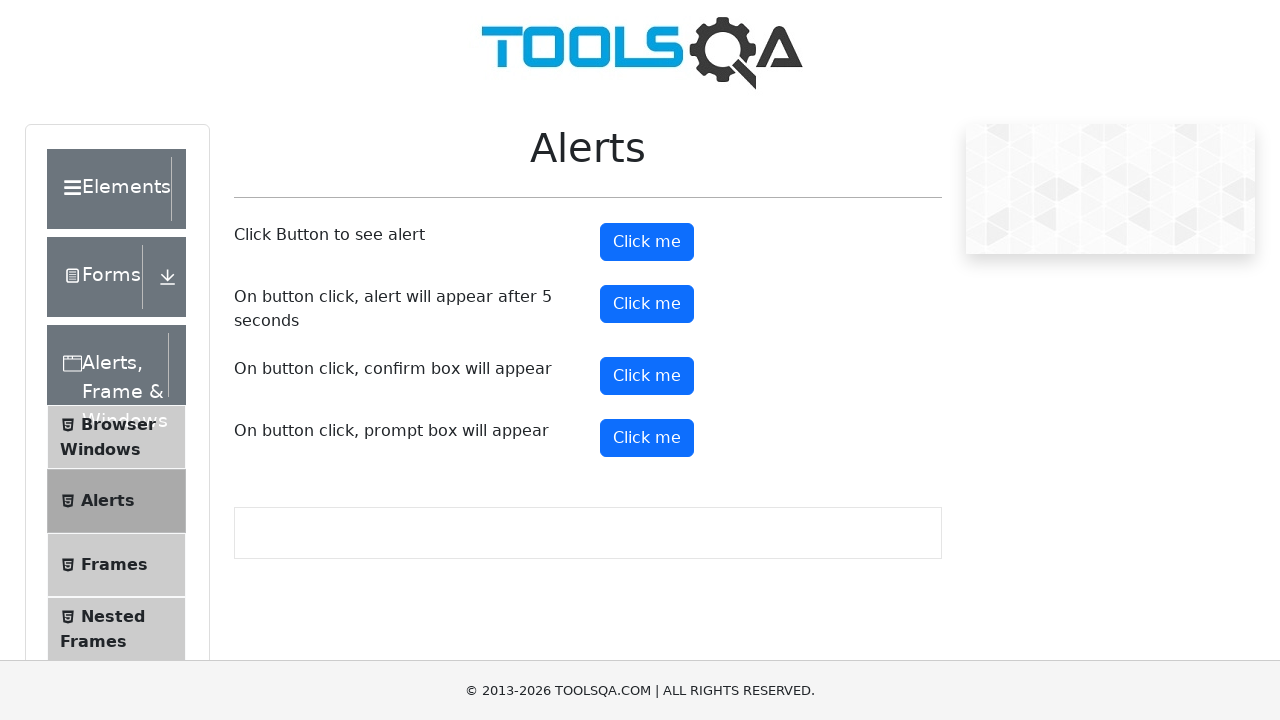

Clicked confirm button to trigger confirmation alert at (647, 376) on button#confirmButton
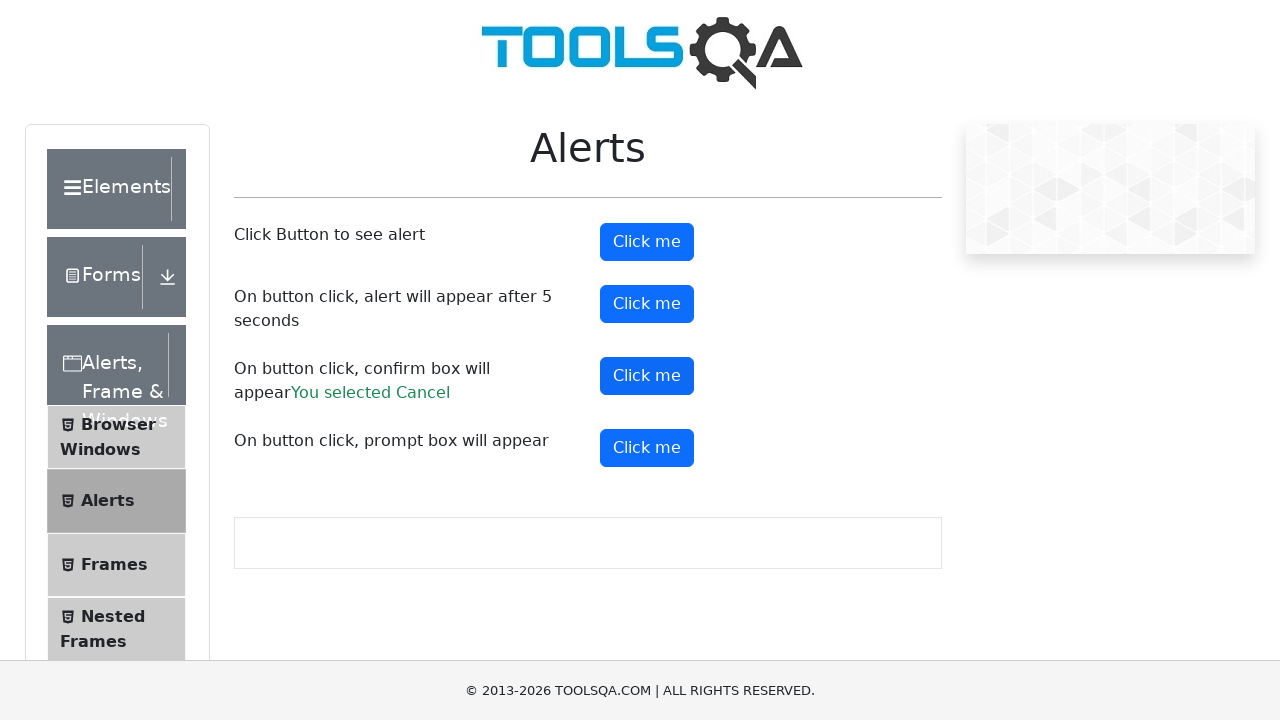

Confirmation result message appeared
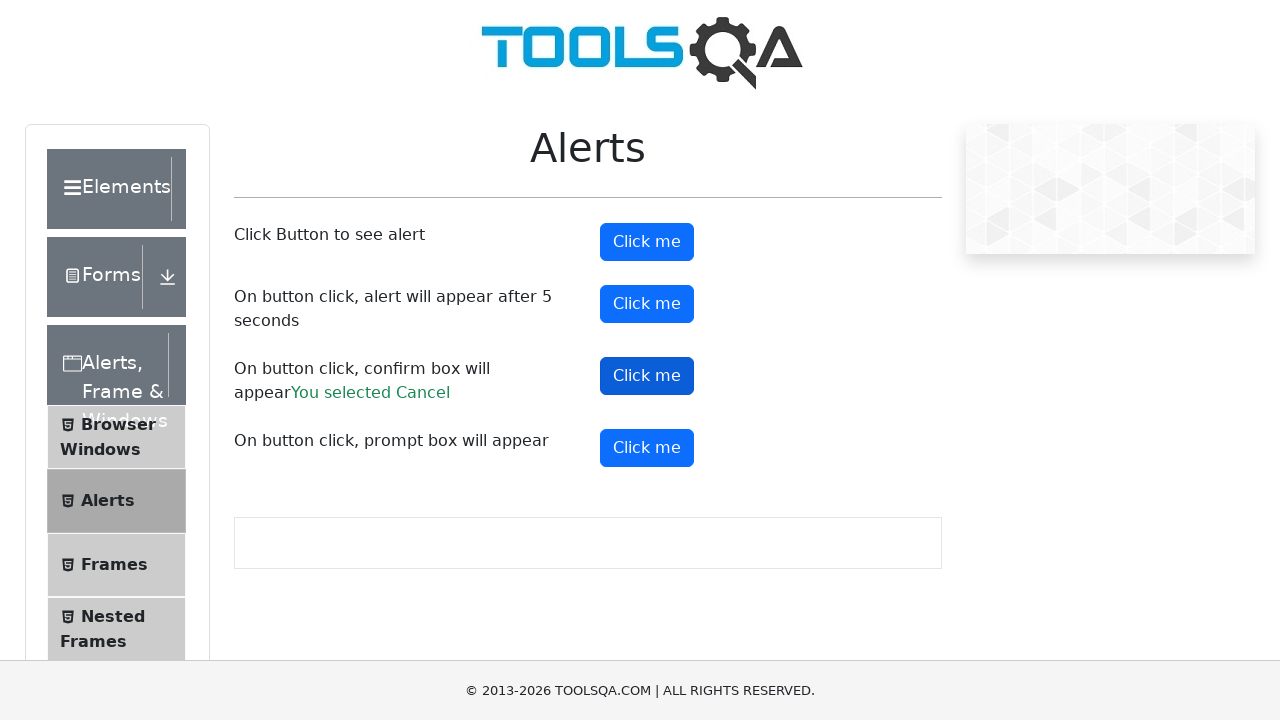

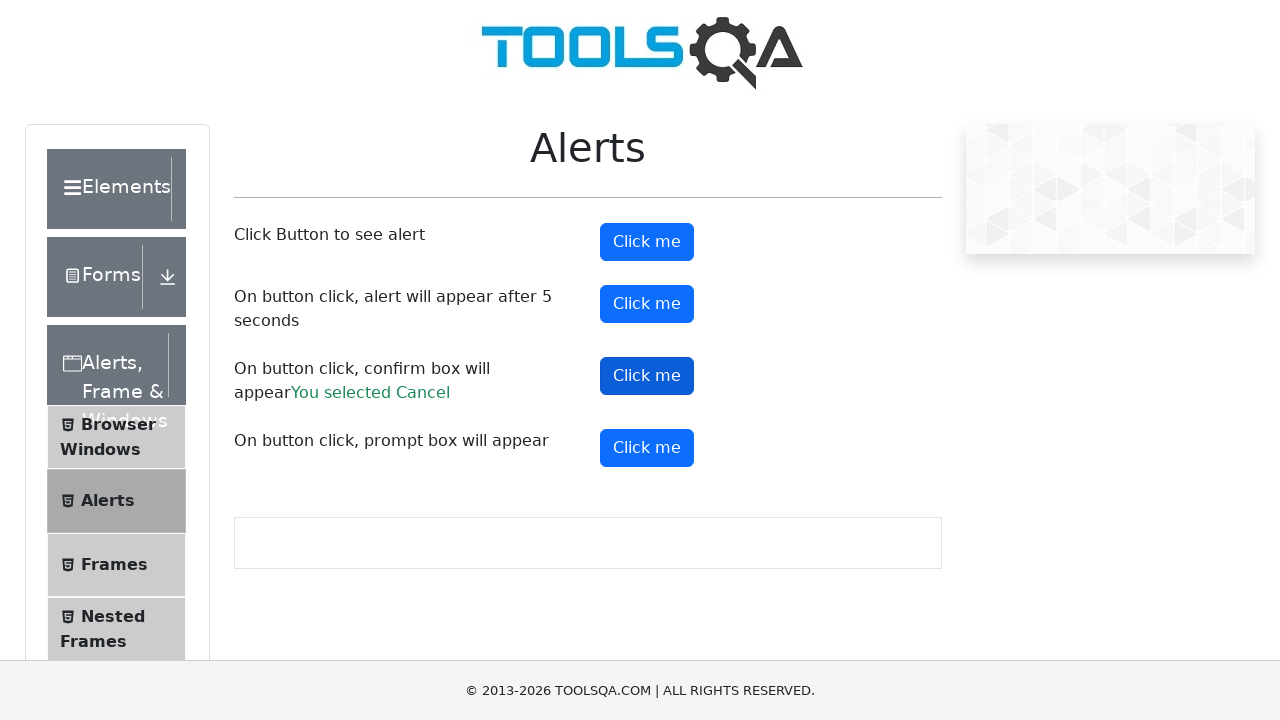